Tests the add/remove elements functionality by clicking the Add Element button, then clicking the Delete button that appears, and clicking Add Element again

Starting URL: https://the-internet.herokuapp.com/add_remove_elements/

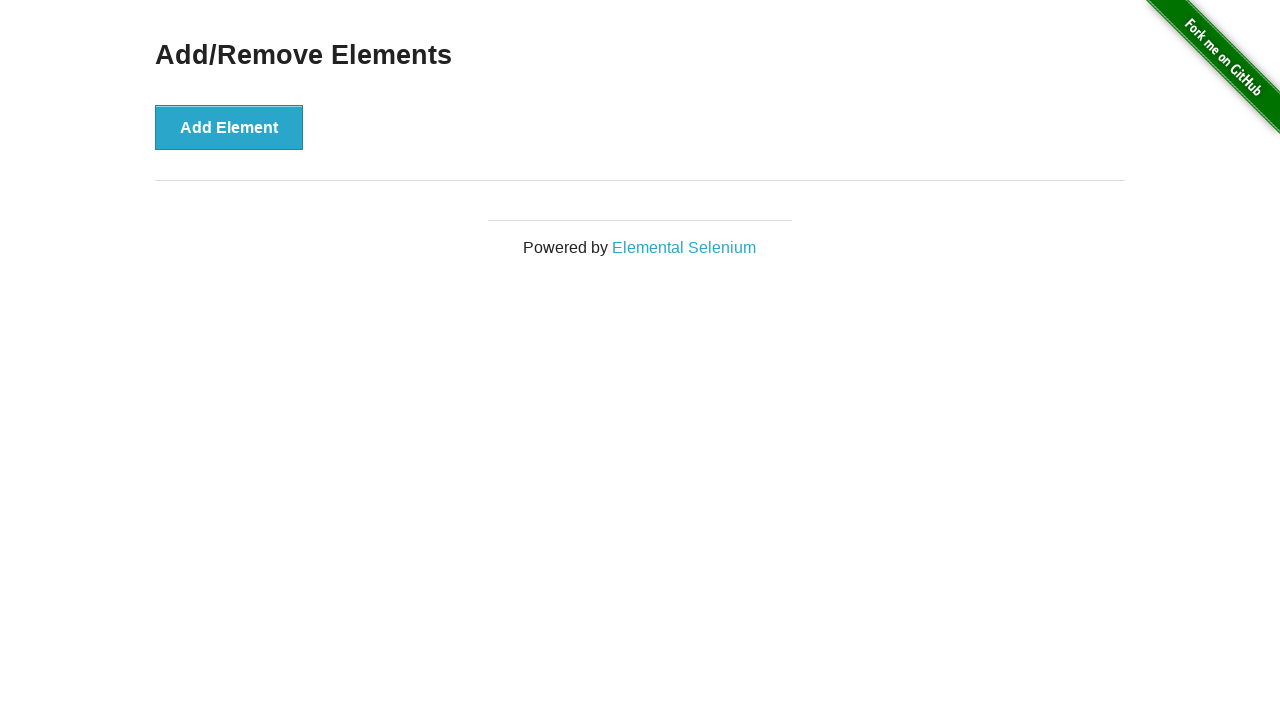

Clicked the Add Element button at (229, 127) on xpath=//*[contains(text(),'Add E')]
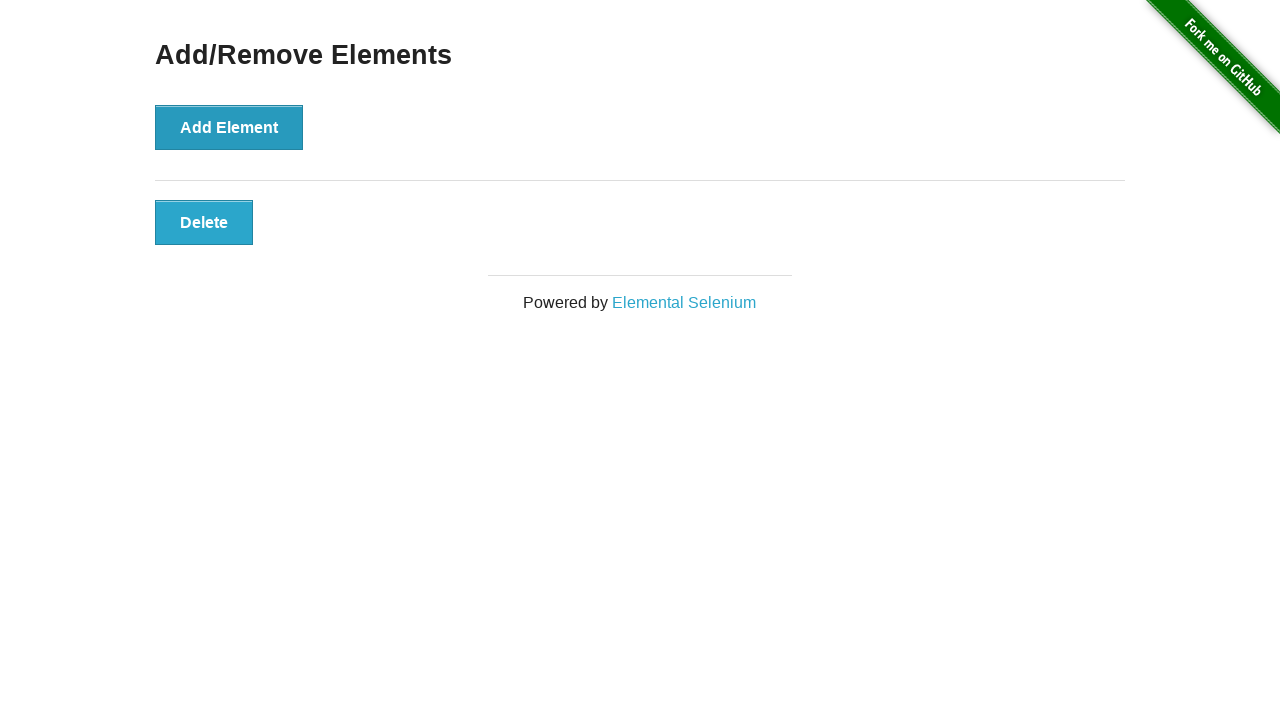

Clicked the Delete button that appeared at (204, 222) on xpath=//*[contains(text(),'Delete')]
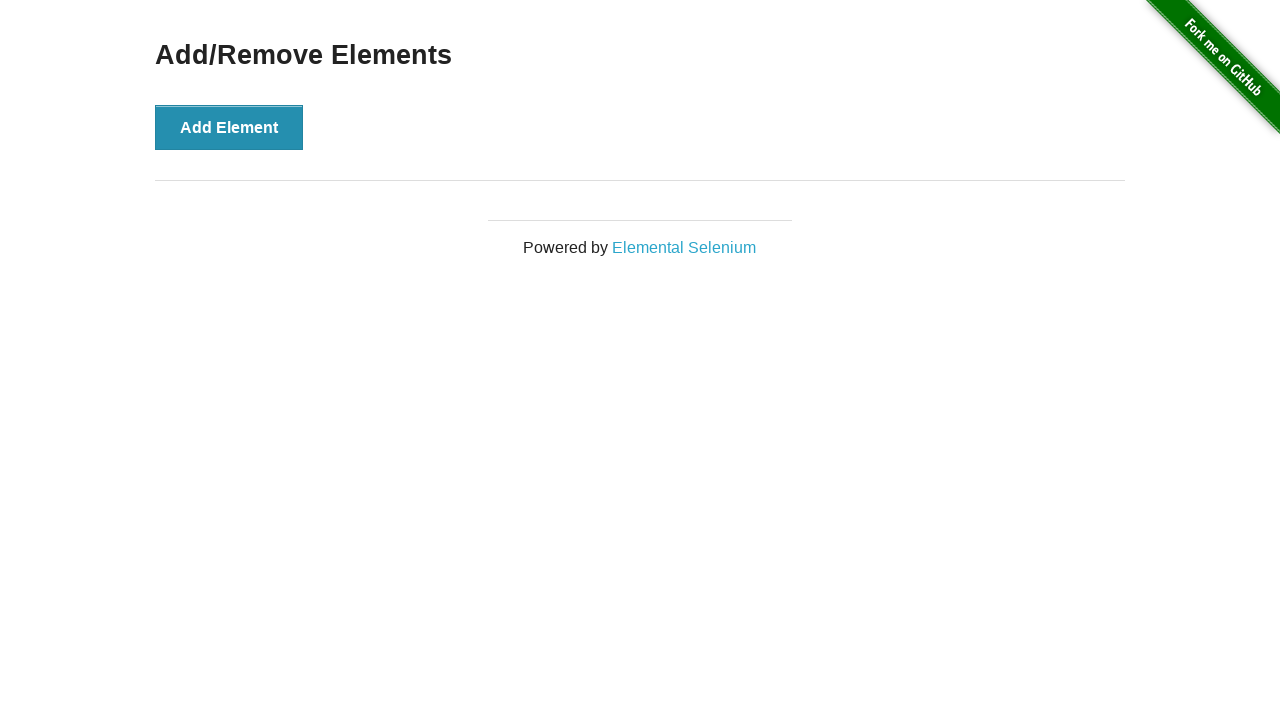

Clicked the Add Element button again at (229, 127) on xpath=//*[contains(text(),'Add E')]
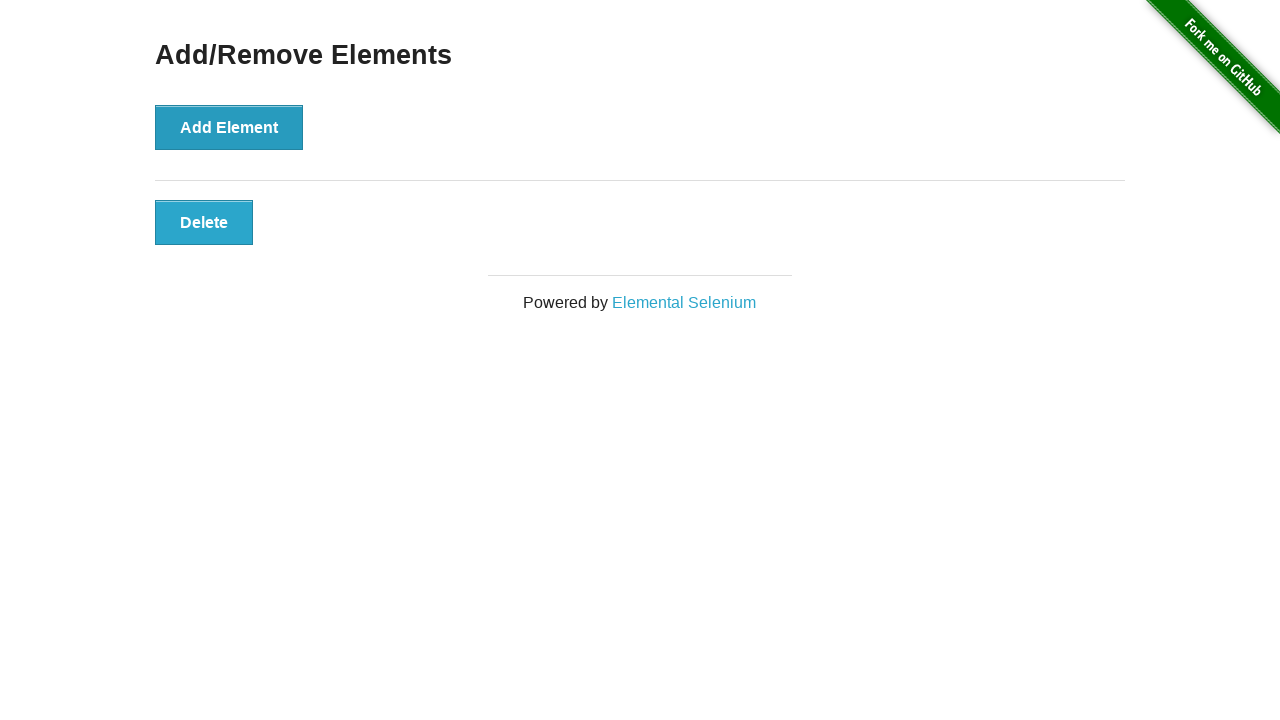

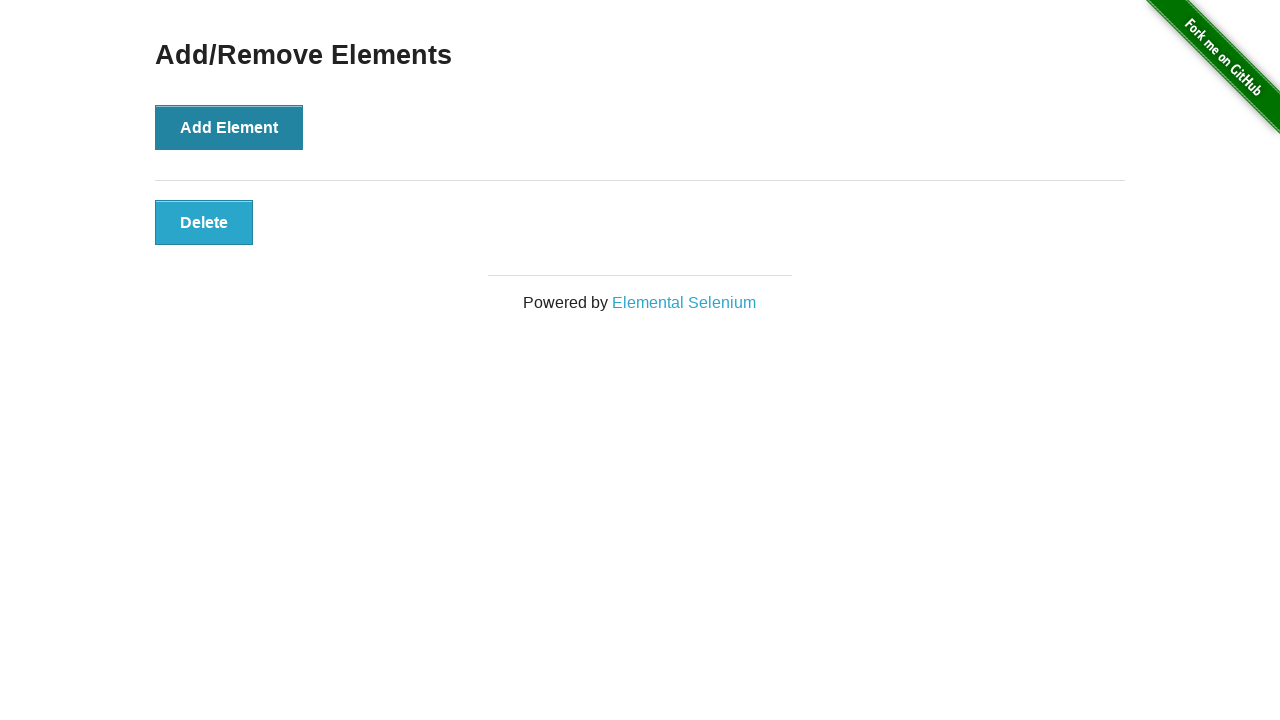